Tests dynamic control functionality by clicking enable/disable buttons and verifying the text input field state changes and corresponding messages

Starting URL: https://the-internet.herokuapp.com/dynamic_controls

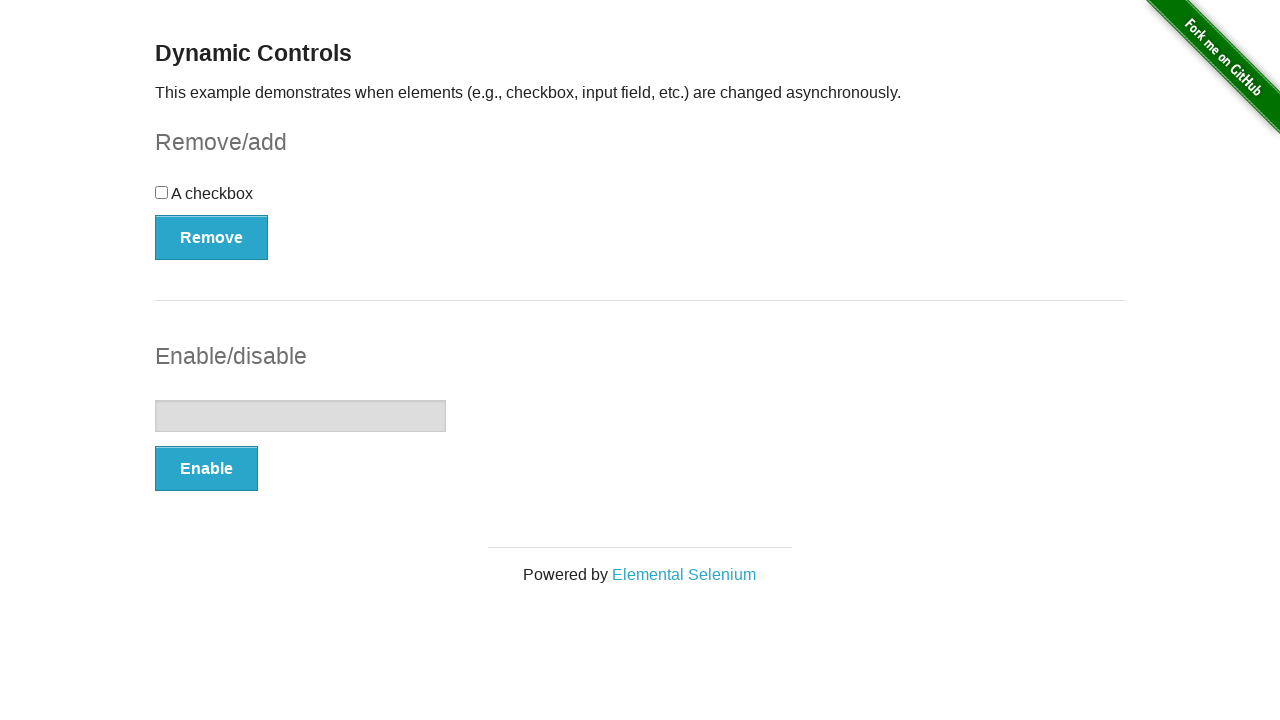

Clicked Enable button at (206, 469) on button:has-text('Enable')
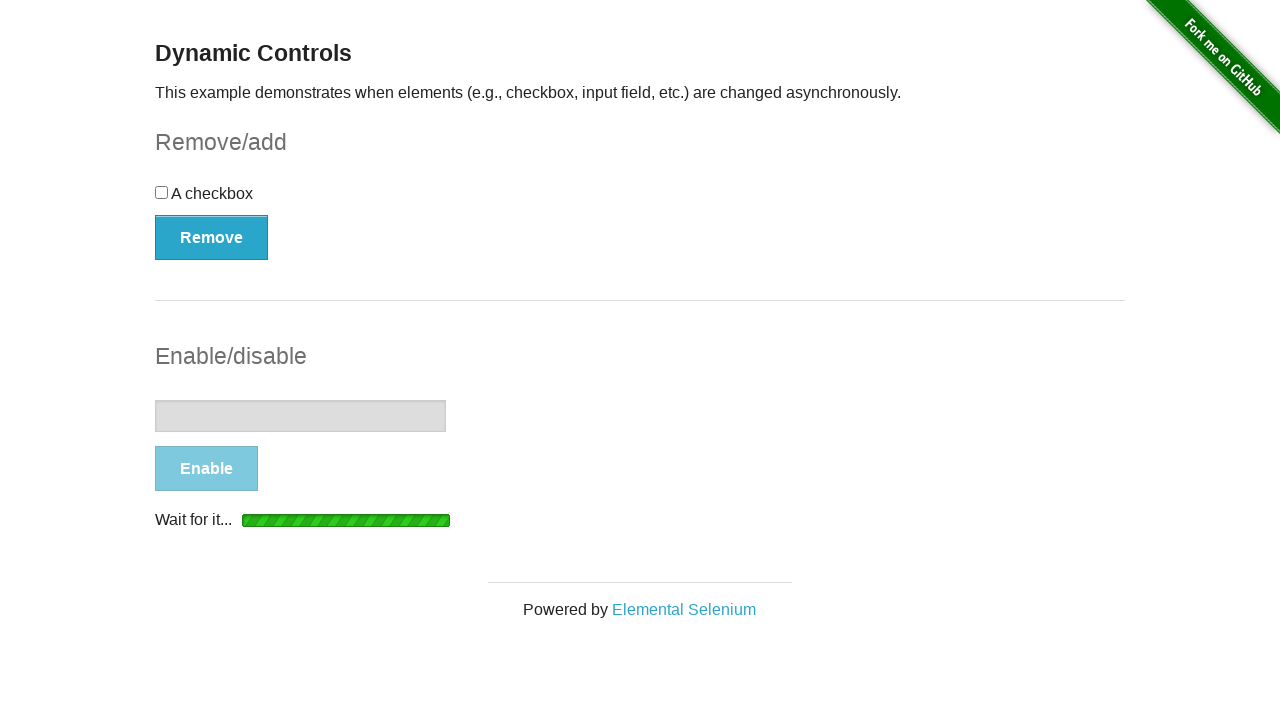

Verified 'It's enabled!' message appeared
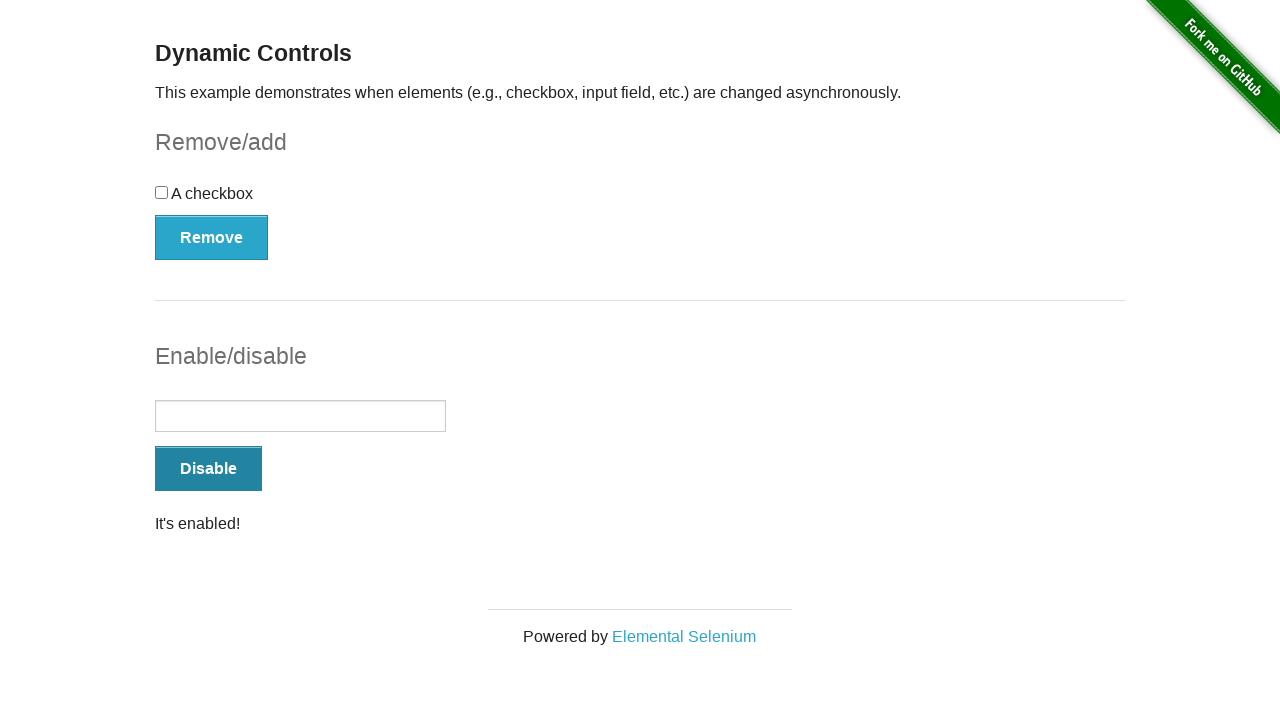

Confirmed text input field is enabled
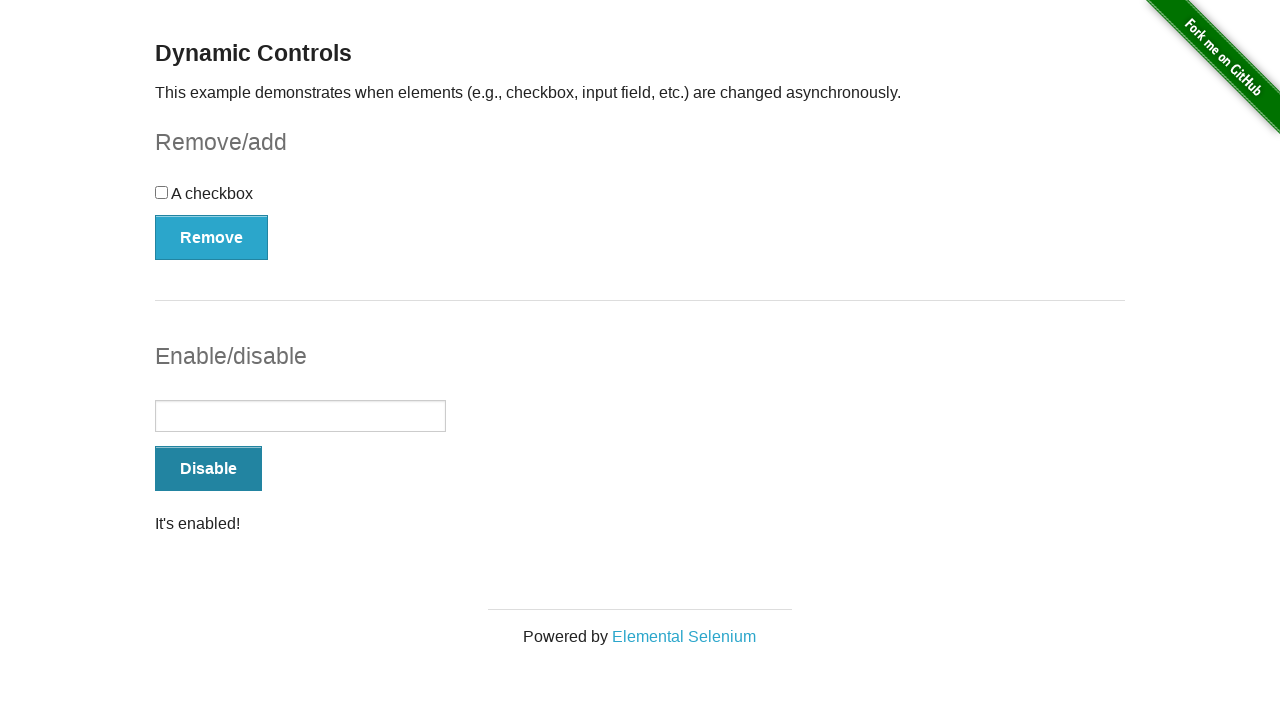

Clicked Disable button at (208, 469) on button:has-text('Disable')
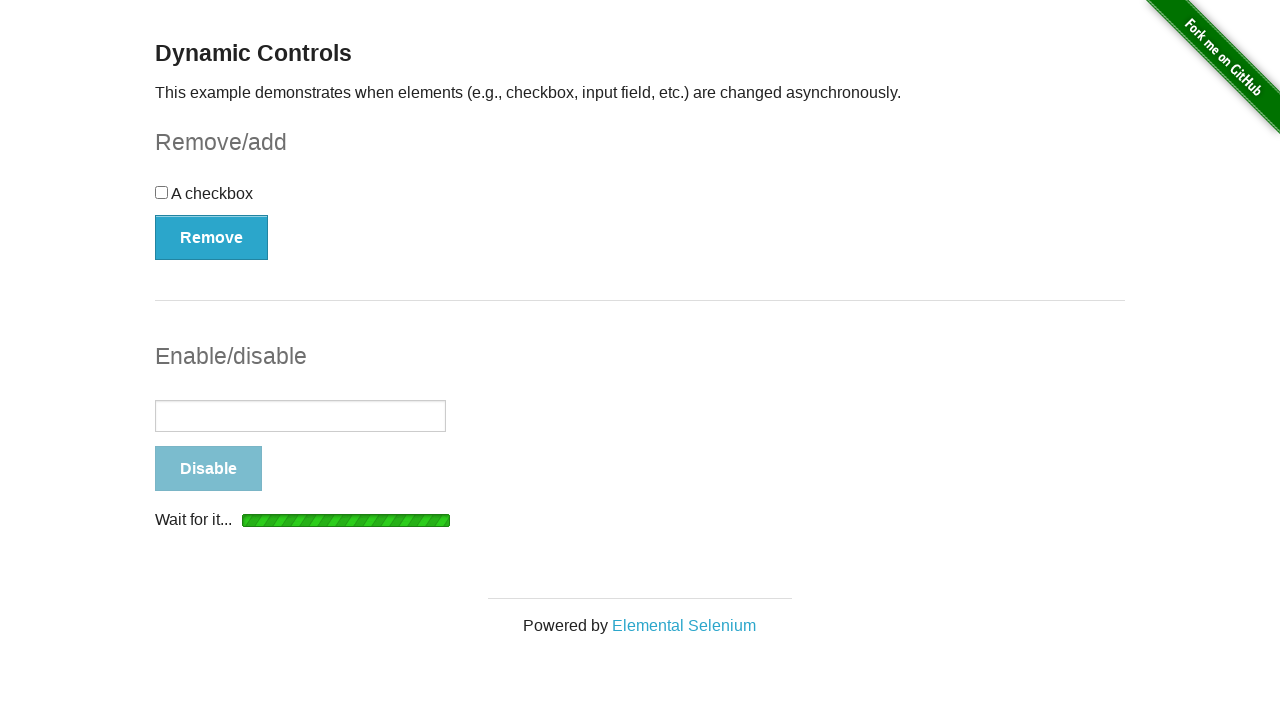

Verified 'It's disabled!' message appeared
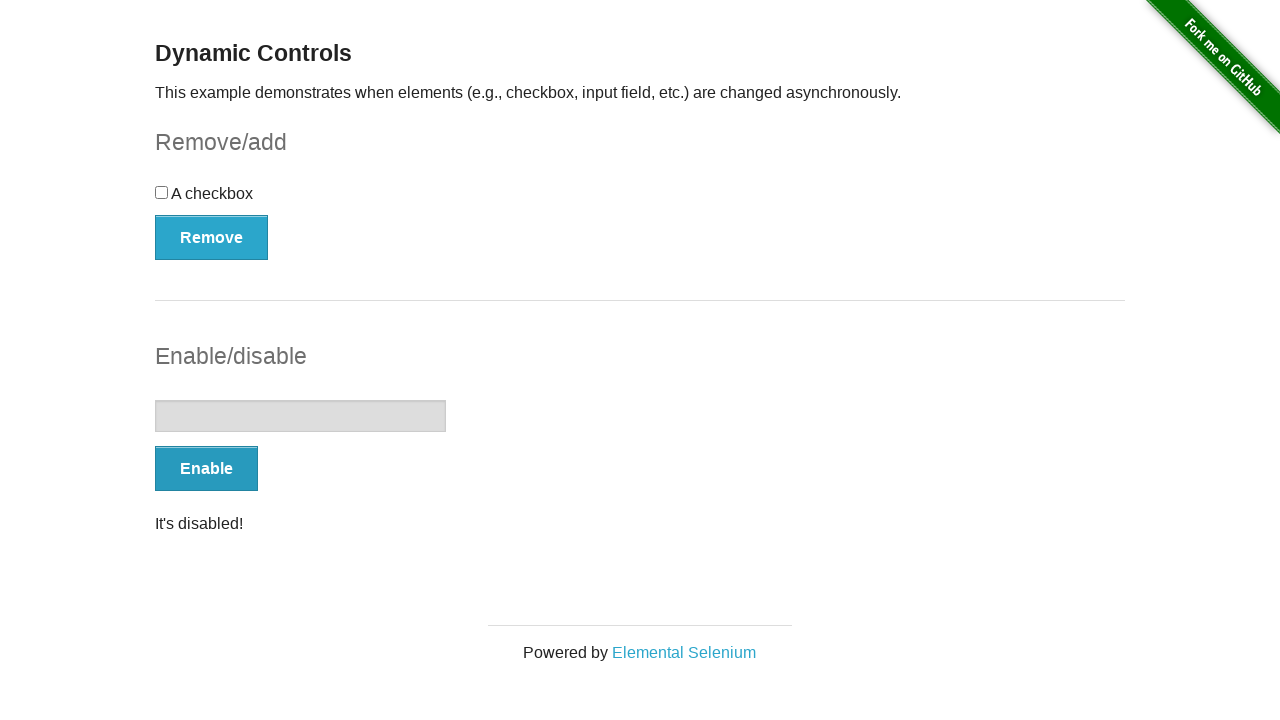

Confirmed text input field is disabled
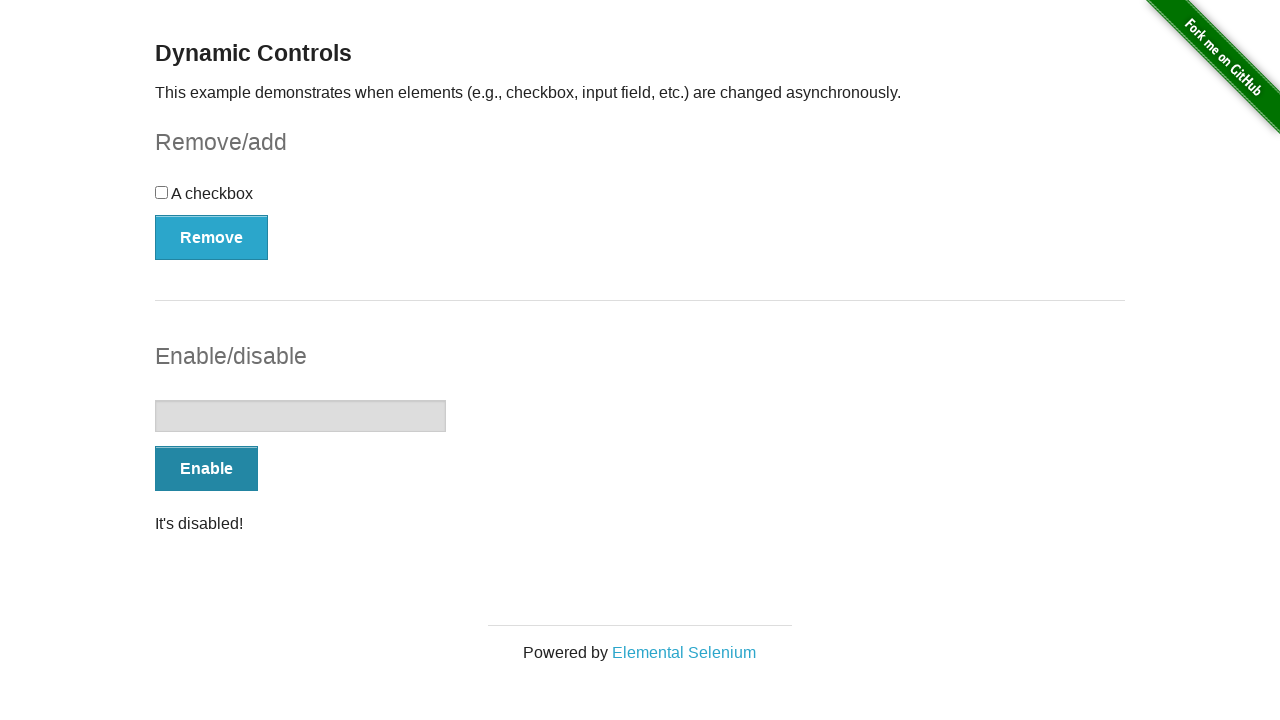

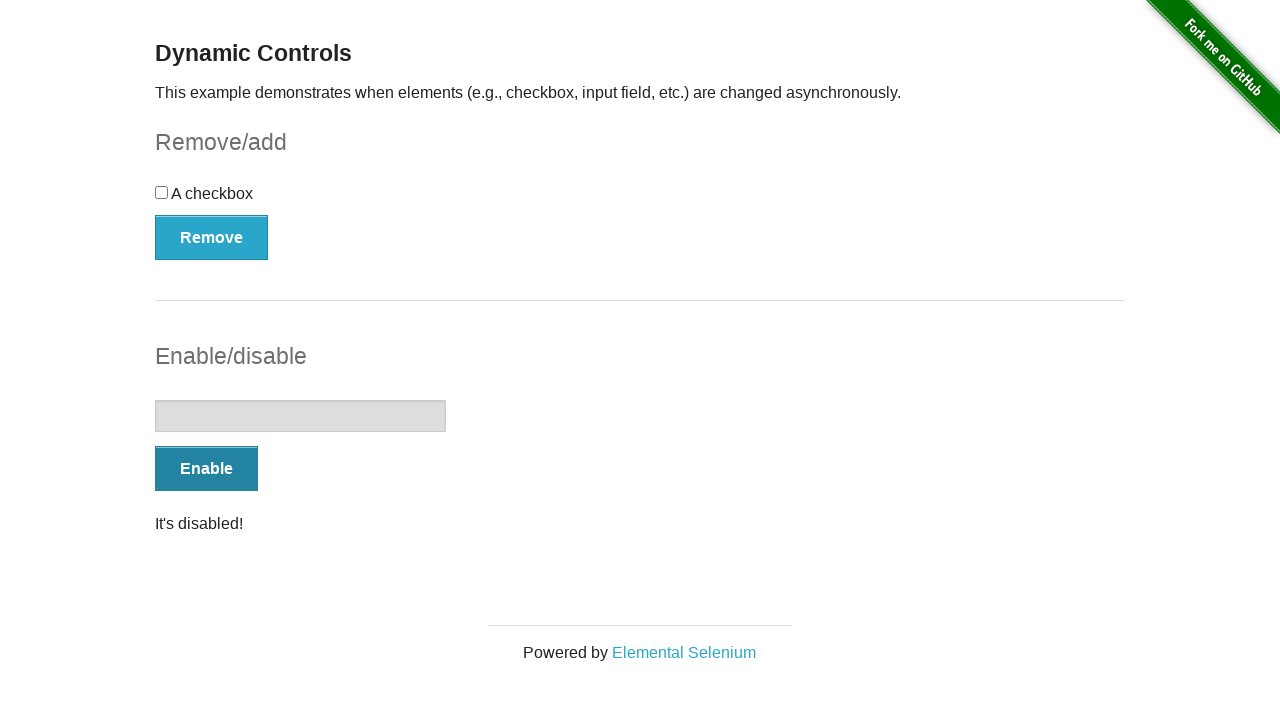